Tests the date picker functionality by entering a date value and pressing Enter to confirm the selection

Starting URL: https://formy-project.herokuapp.com/datepicker

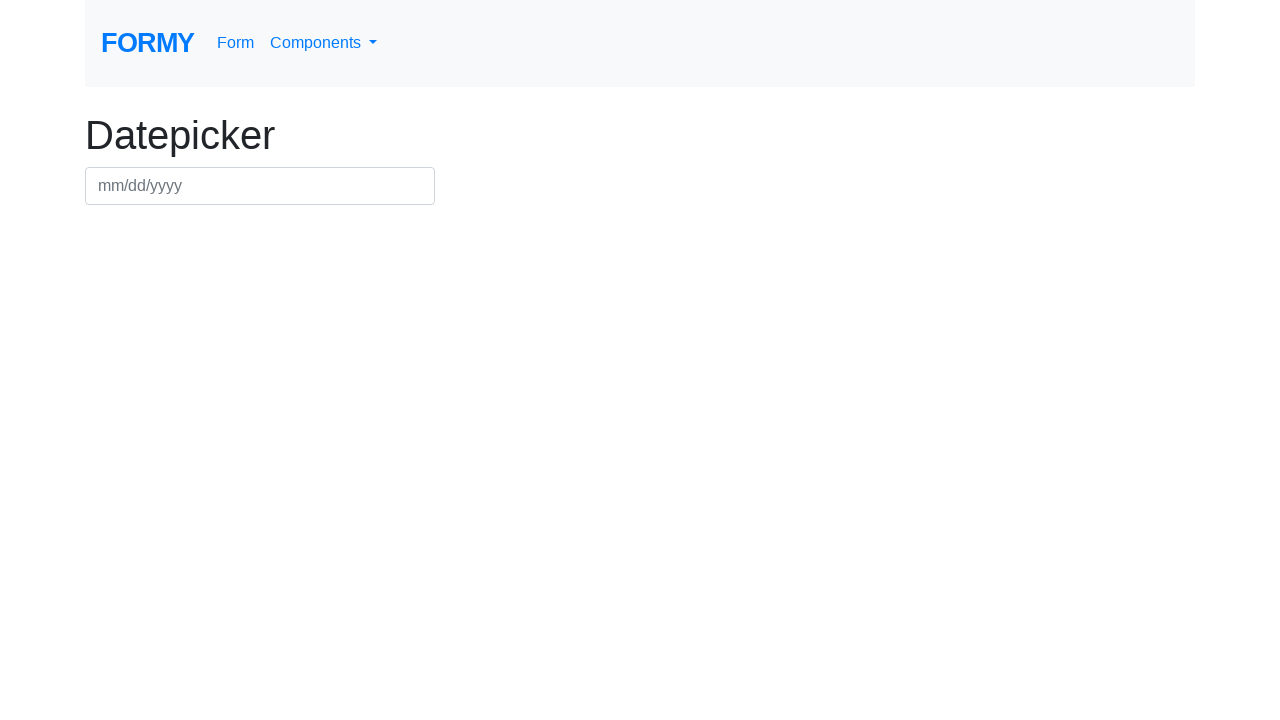

Filled datepicker input with date '03/15/2024' on #datepicker
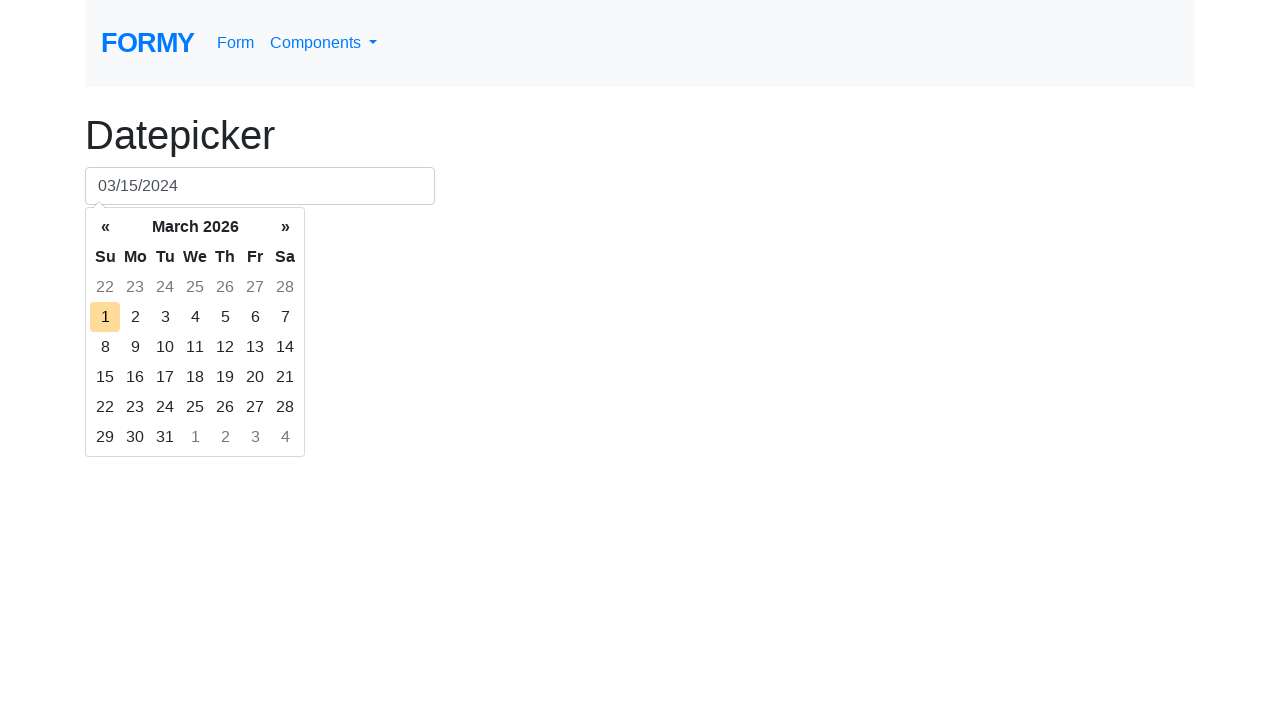

Pressed Enter to confirm date selection on #datepicker
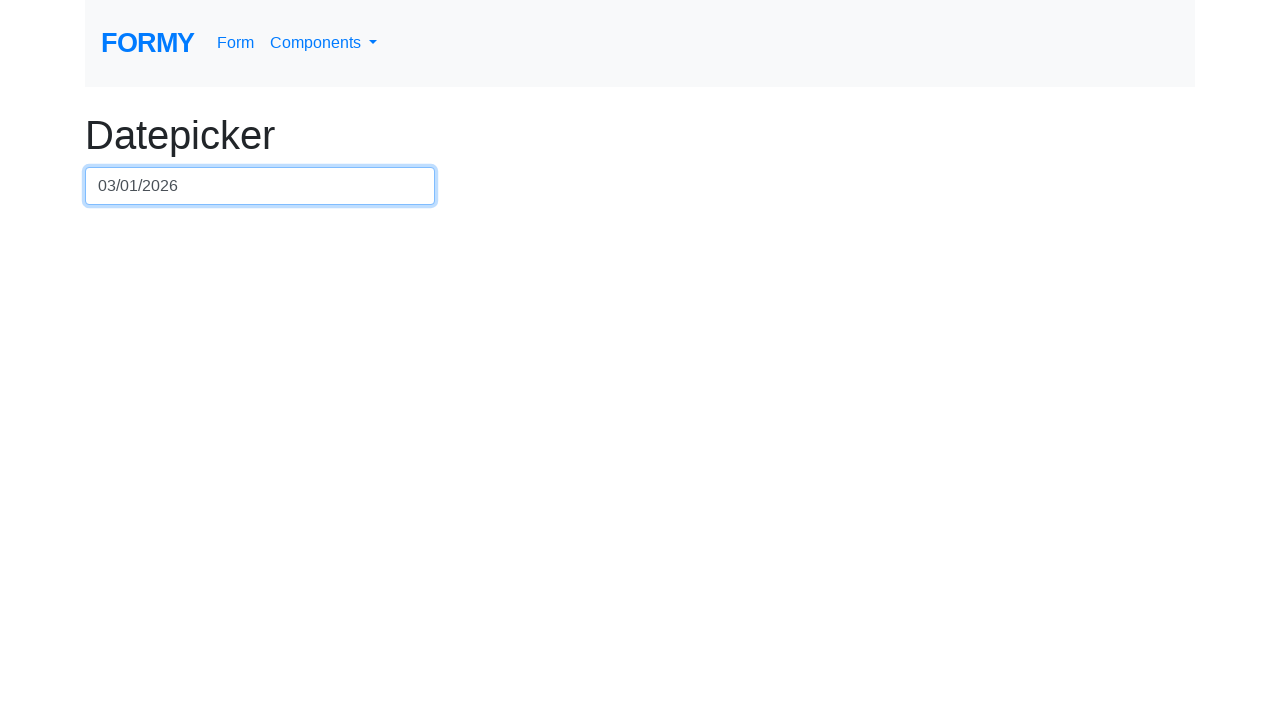

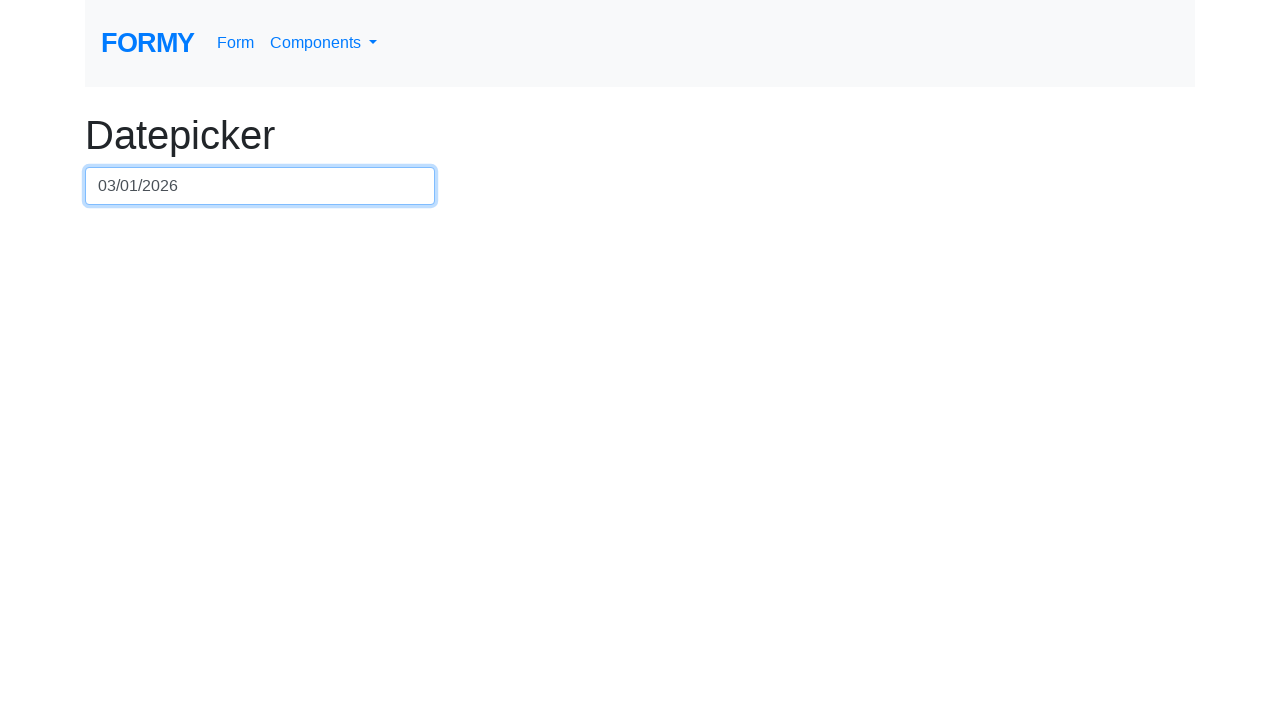